Tests clicking a button during page load without waiting for full page load completion

Starting URL: http://only-testing-blog.blogspot.in/2014/01/textbox.html

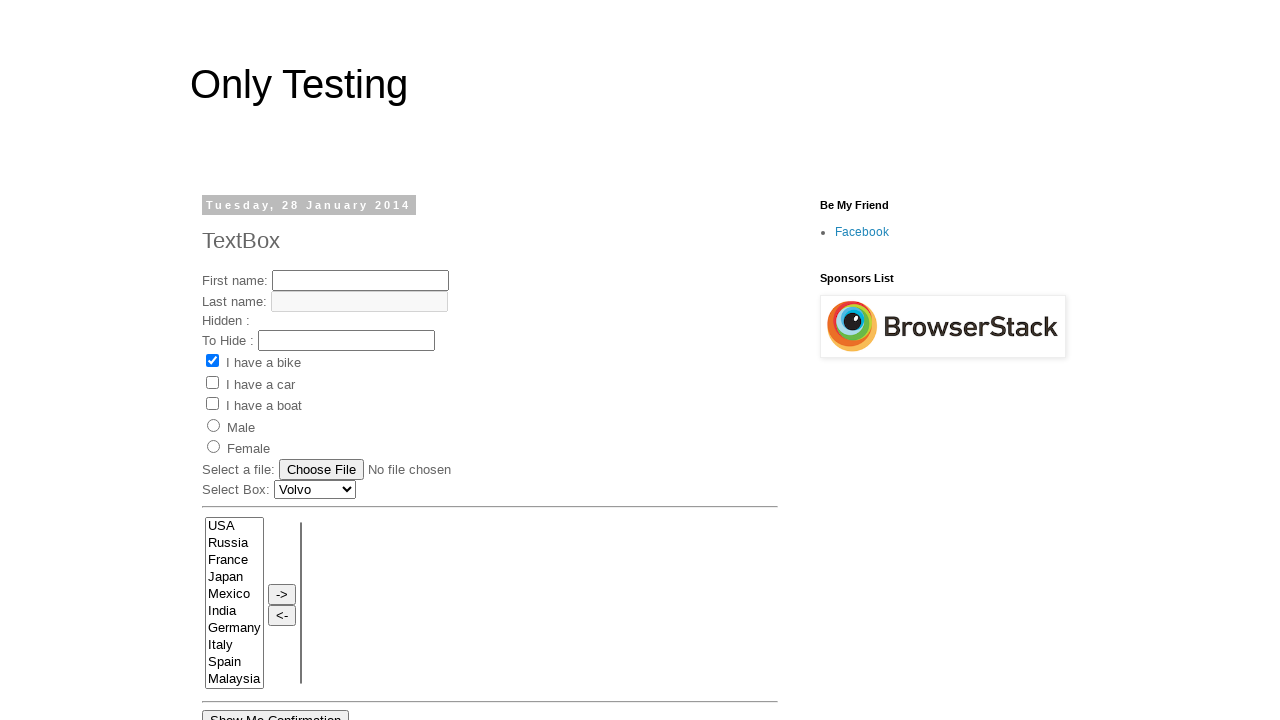

Navigated to textbox test page
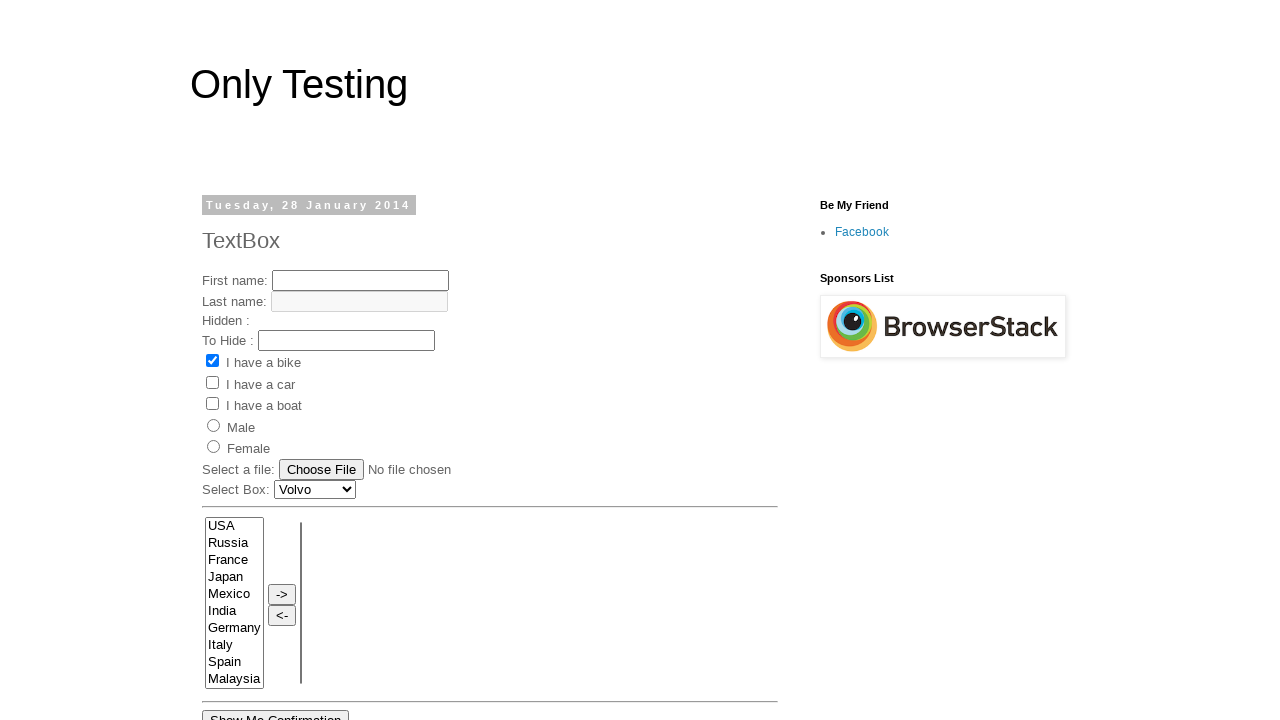

Clicked button that triggers myFunctionf() JavaScript function during page load at (364, 360) on xpath=//button[@onclick='myFunctionf()']
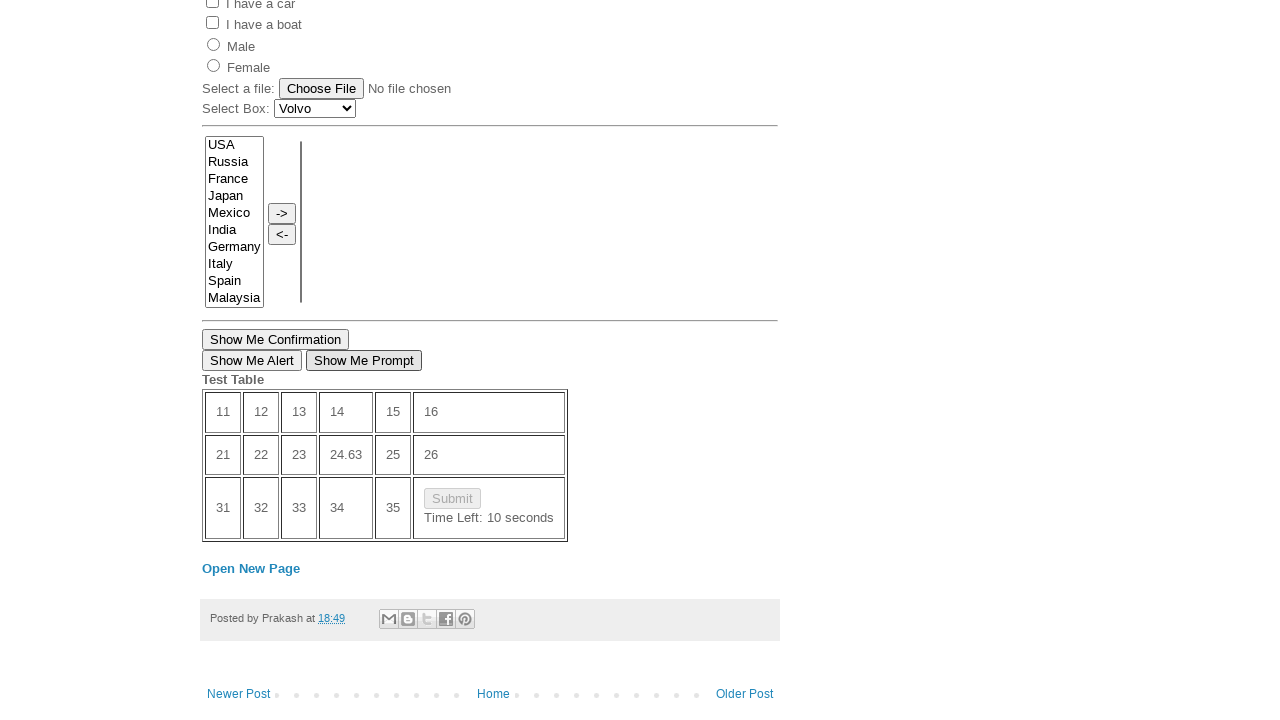

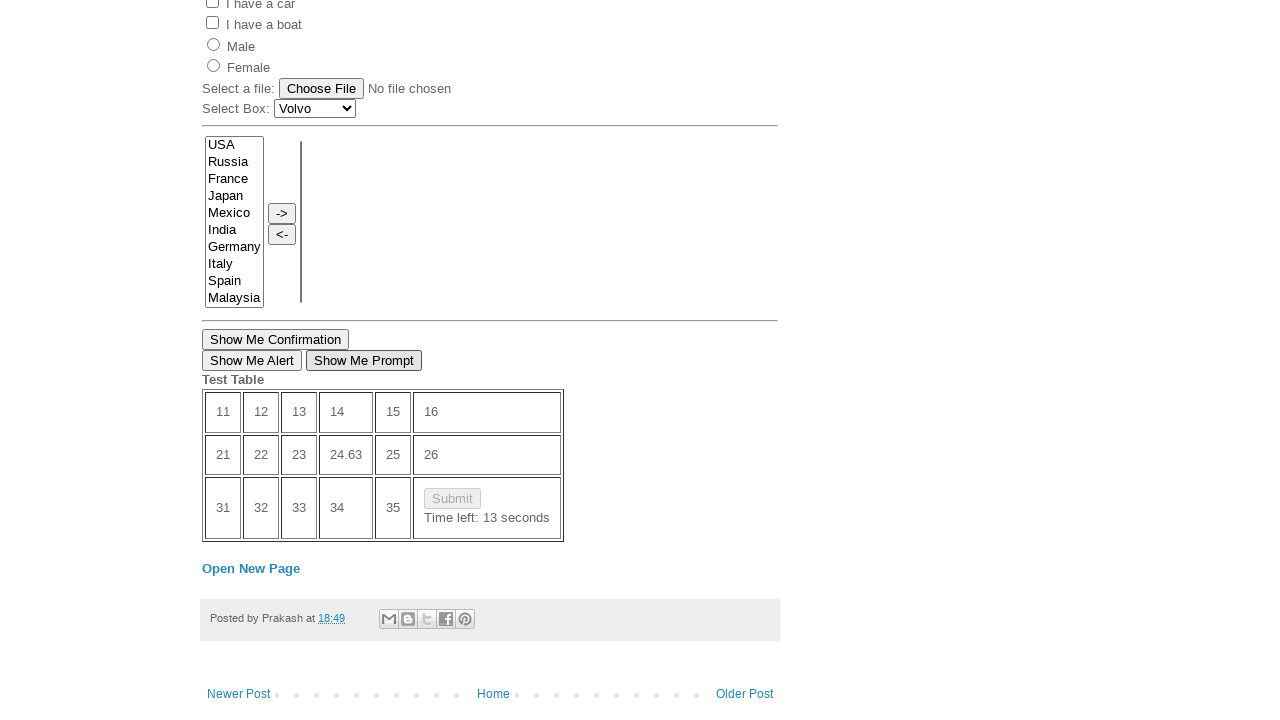